Tests clearing the complete state of all items by checking and unchecking toggle all

Starting URL: https://demo.playwright.dev/todomvc

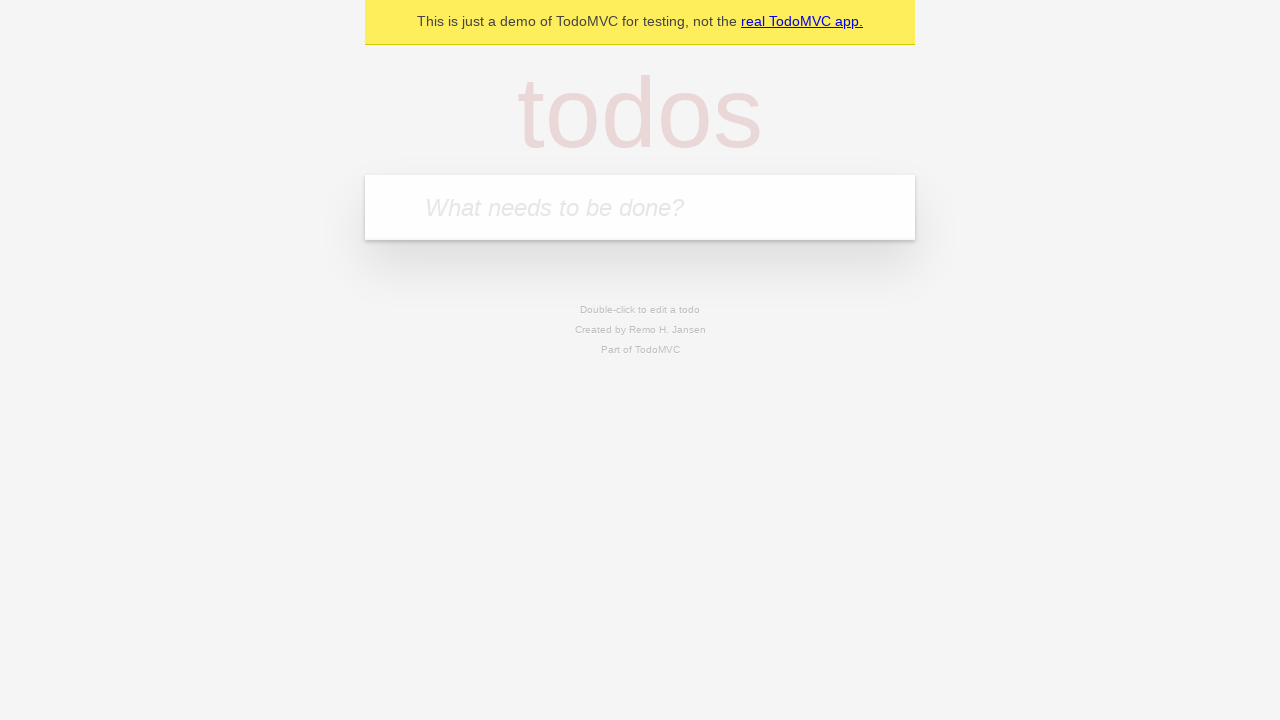

Filled input field with 'buy some cheese' on internal:attr=[placeholder="What needs to be done?"i]
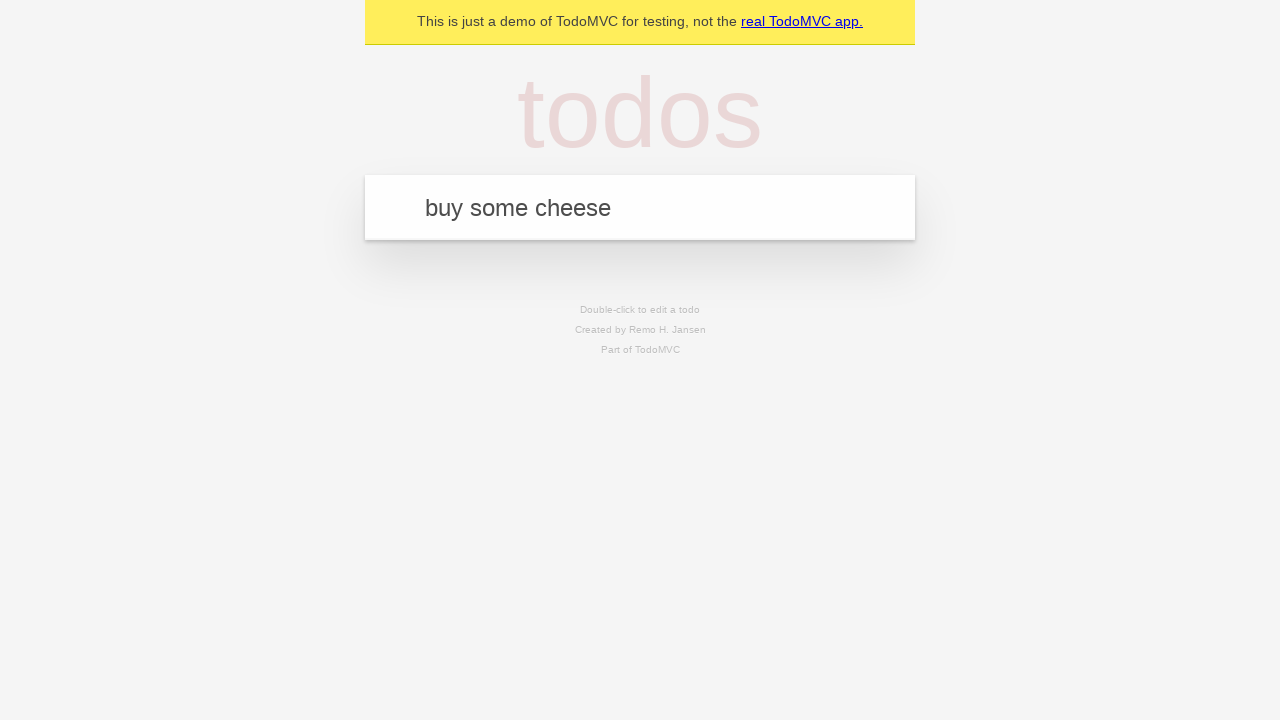

Pressed Enter to create first todo item on internal:attr=[placeholder="What needs to be done?"i]
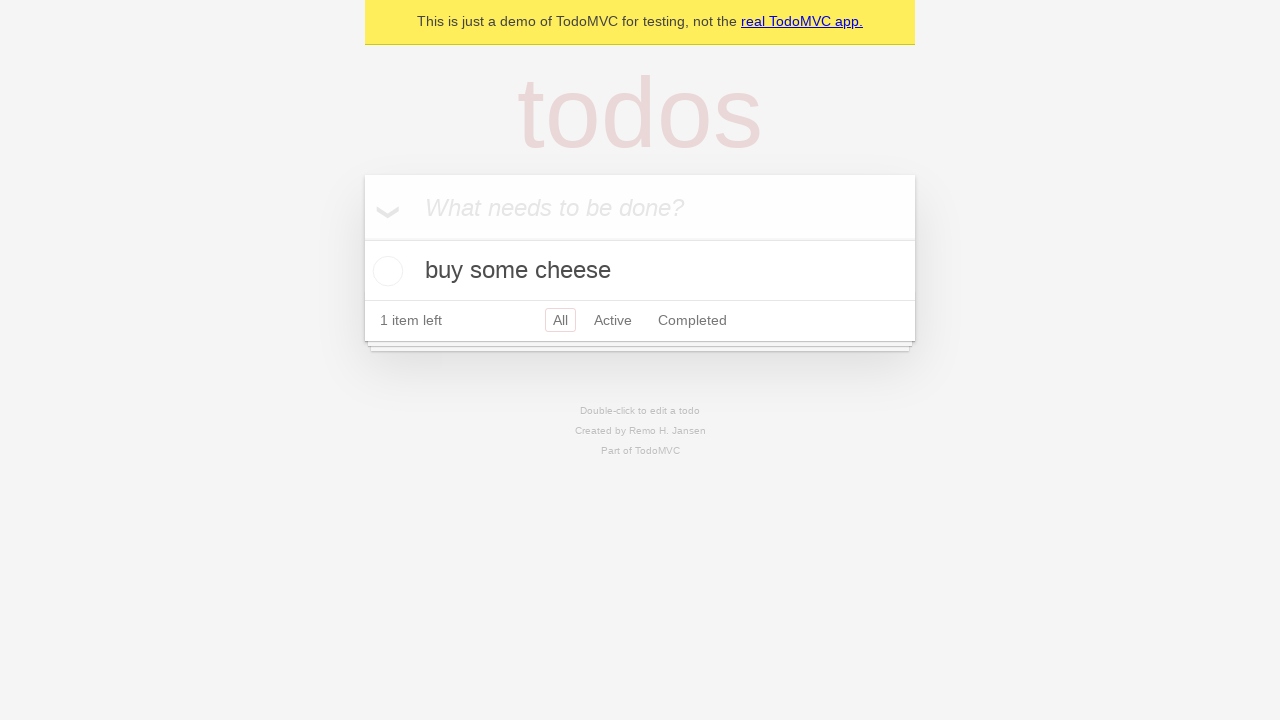

Filled input field with 'feed the cat' on internal:attr=[placeholder="What needs to be done?"i]
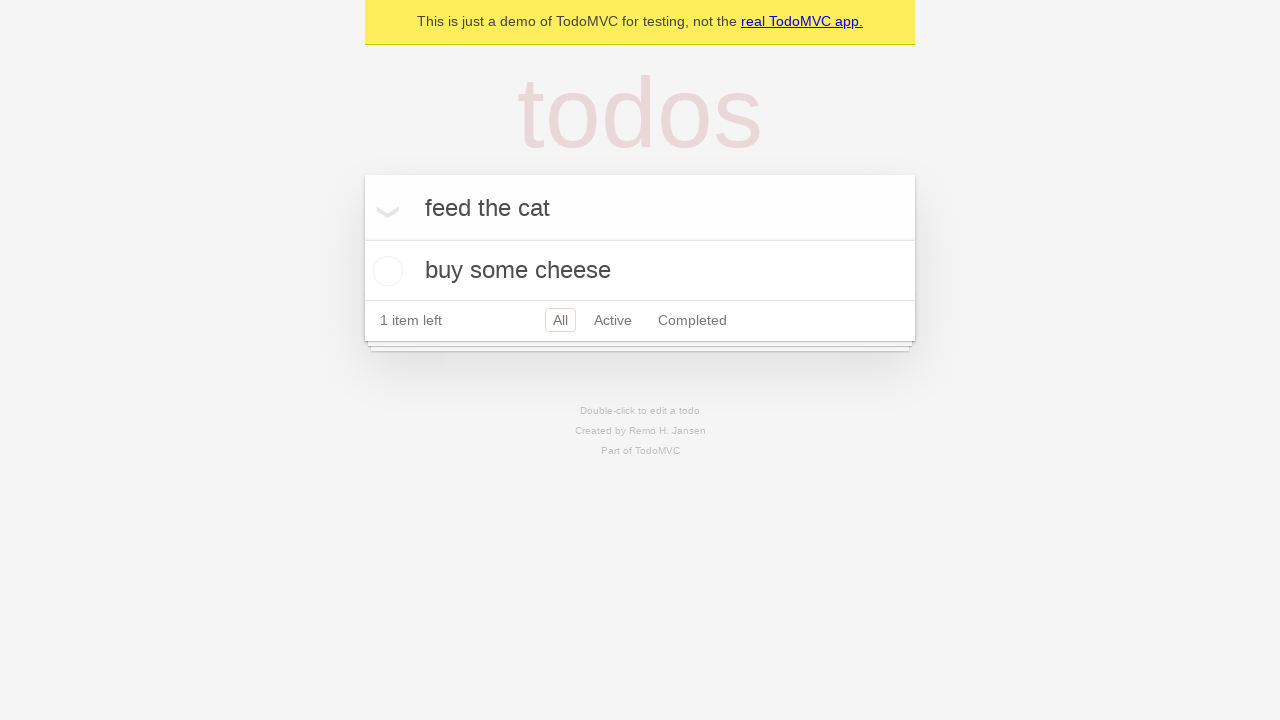

Pressed Enter to create second todo item on internal:attr=[placeholder="What needs to be done?"i]
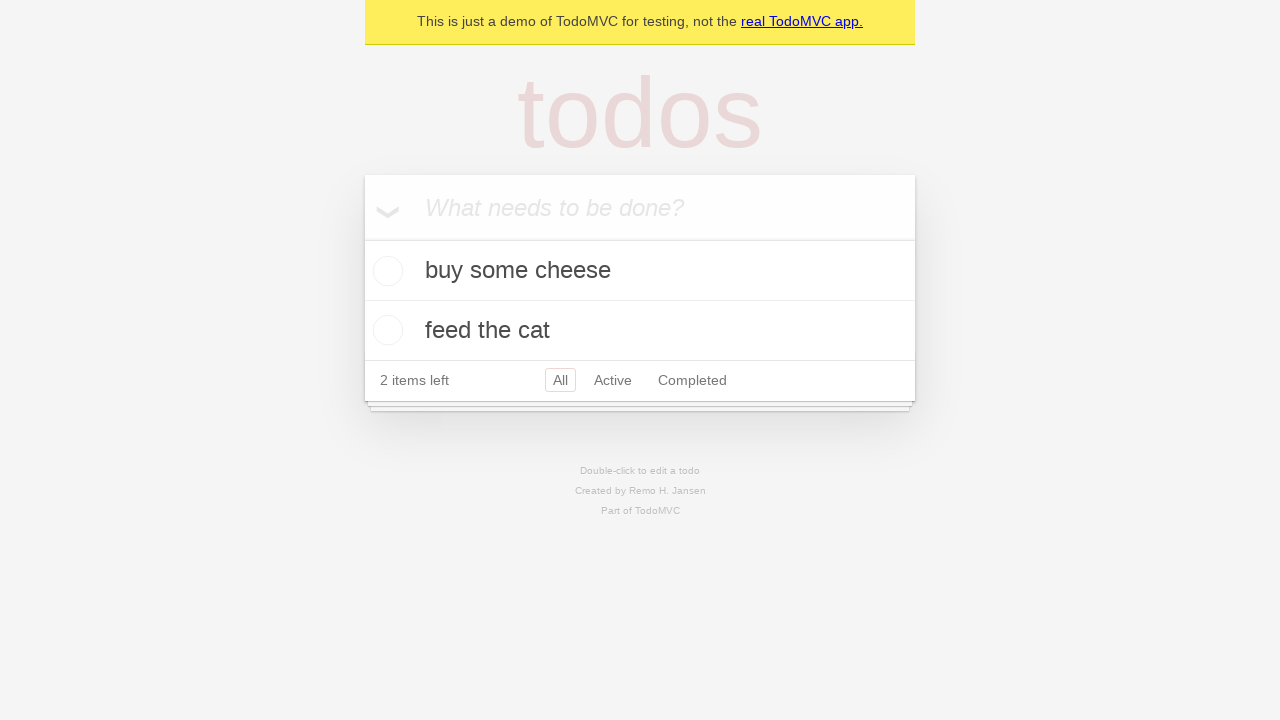

Filled input field with 'book a doctors appointment' on internal:attr=[placeholder="What needs to be done?"i]
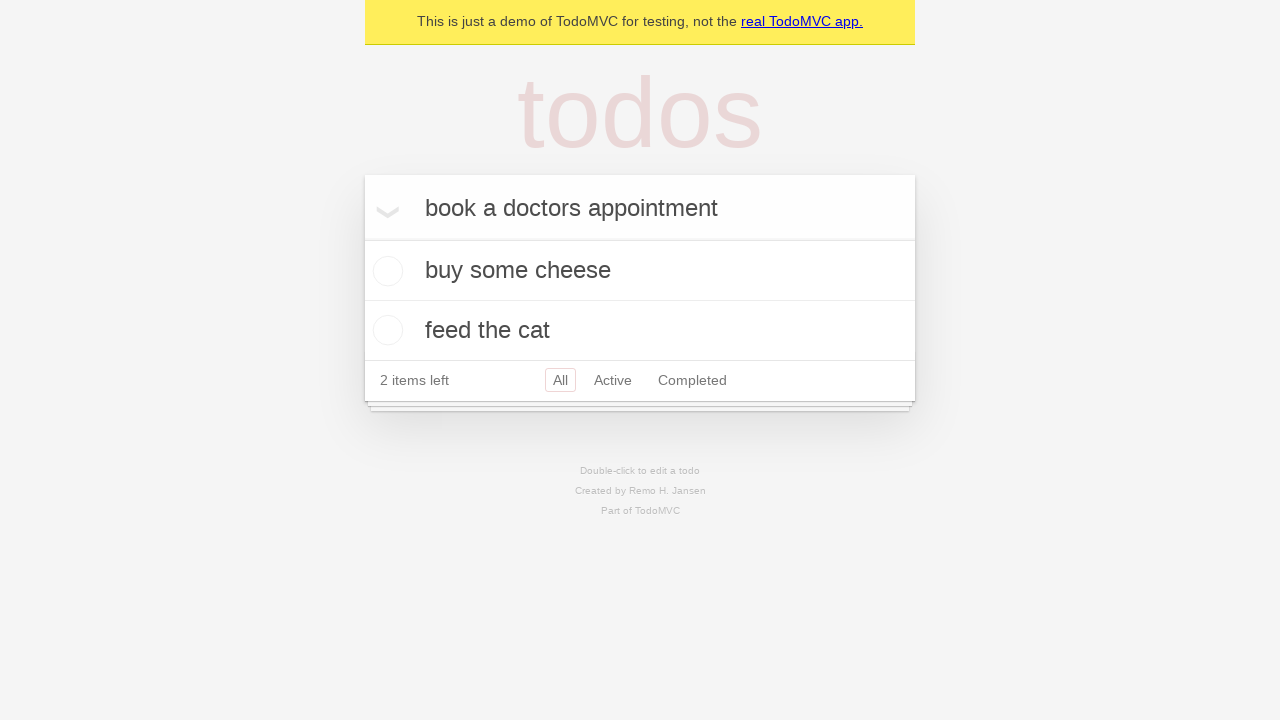

Pressed Enter to create third todo item on internal:attr=[placeholder="What needs to be done?"i]
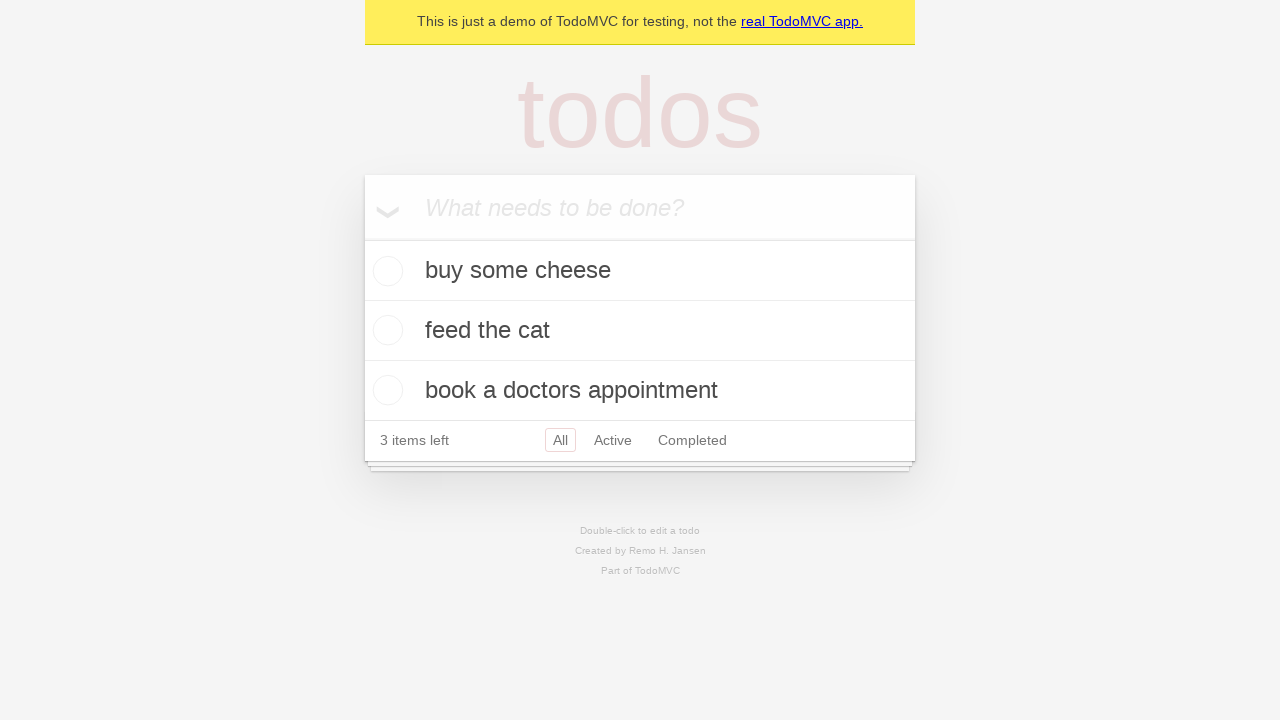

Checked toggle all checkbox to mark all items as complete at (362, 238) on internal:label="Mark all as complete"i
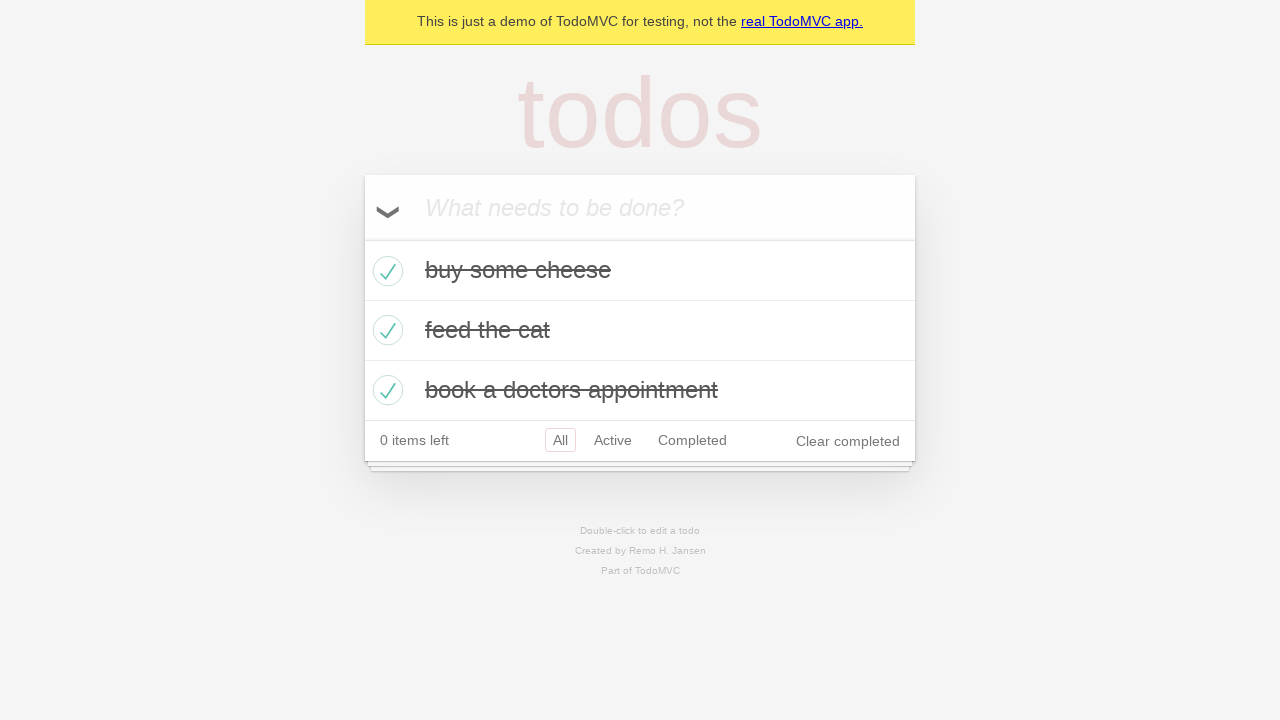

Unchecked toggle all checkbox to clear complete state of all items at (362, 238) on internal:label="Mark all as complete"i
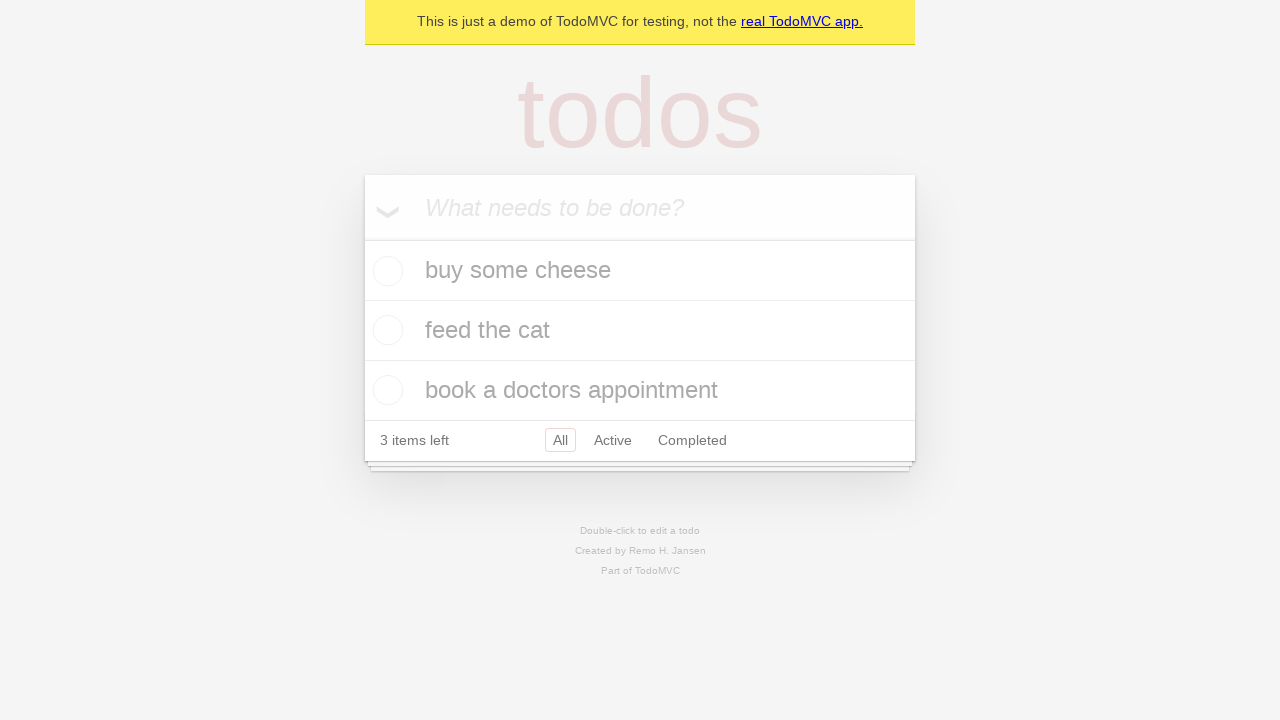

Waited for todo items to be visible
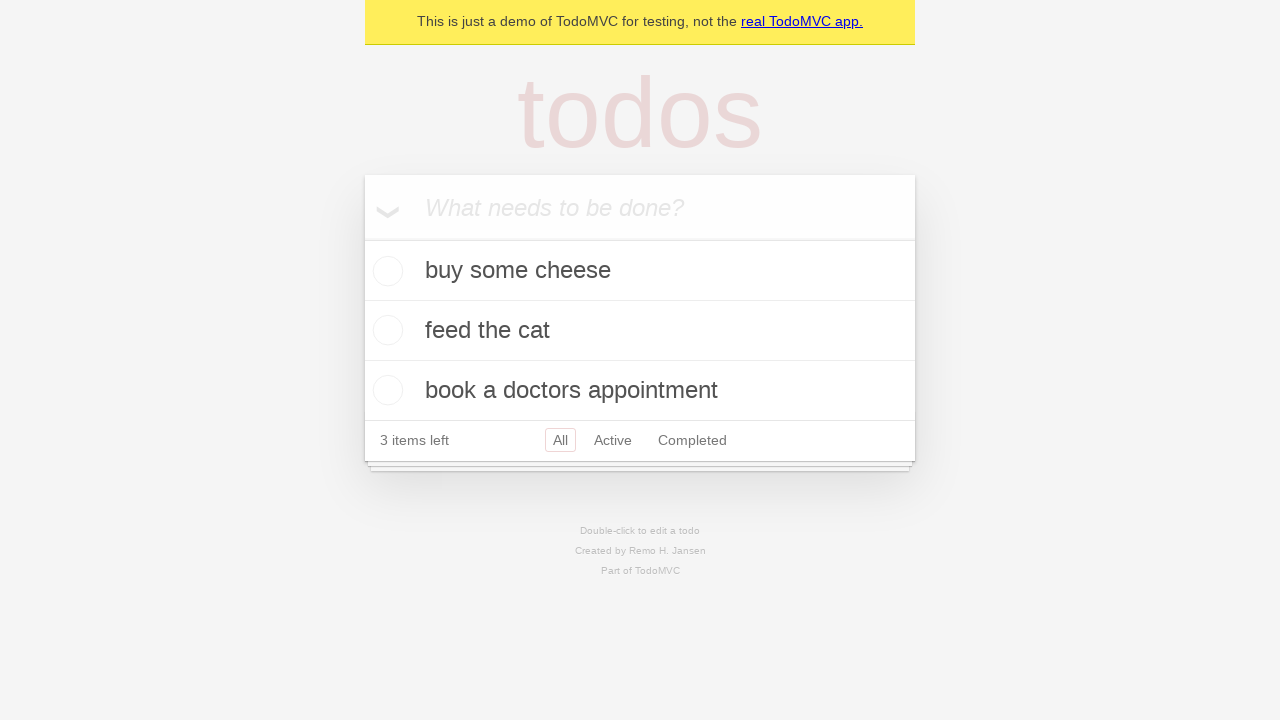

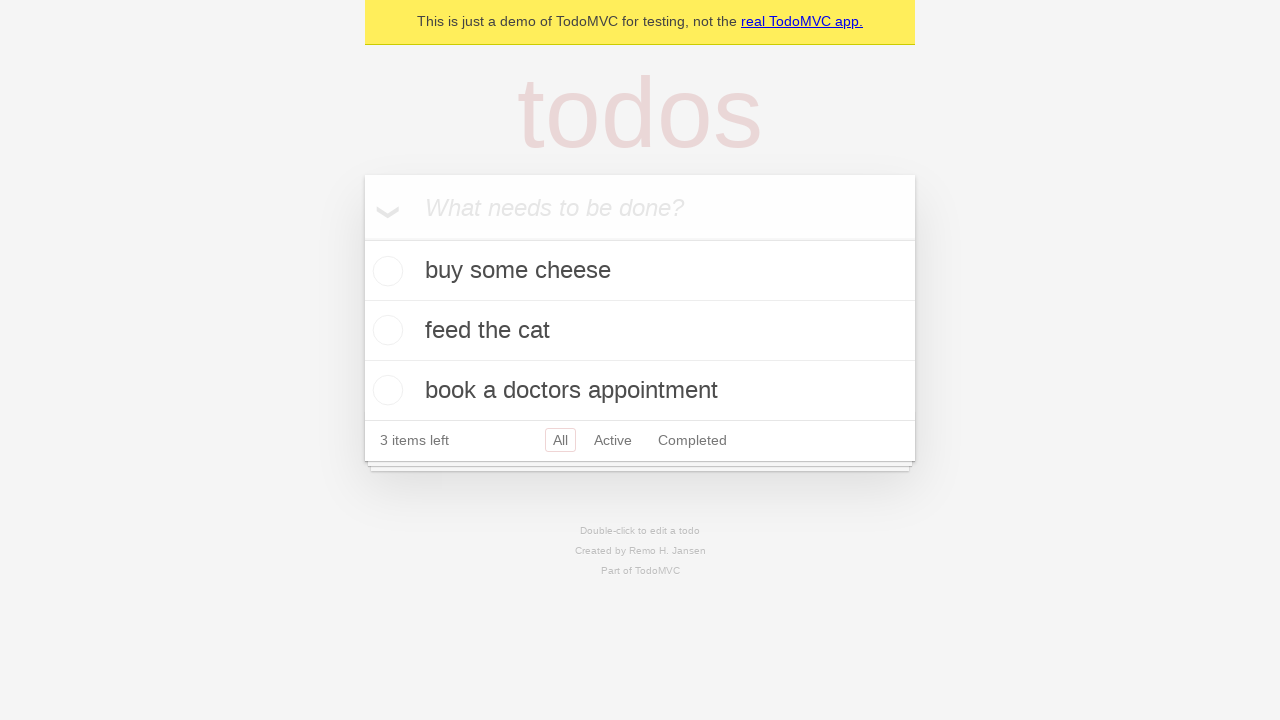